Tests the "Right Click Me" button on DemoQA buttons page by right-clicking and verifying the button remains visible.

Starting URL: https://demoqa.com/elements

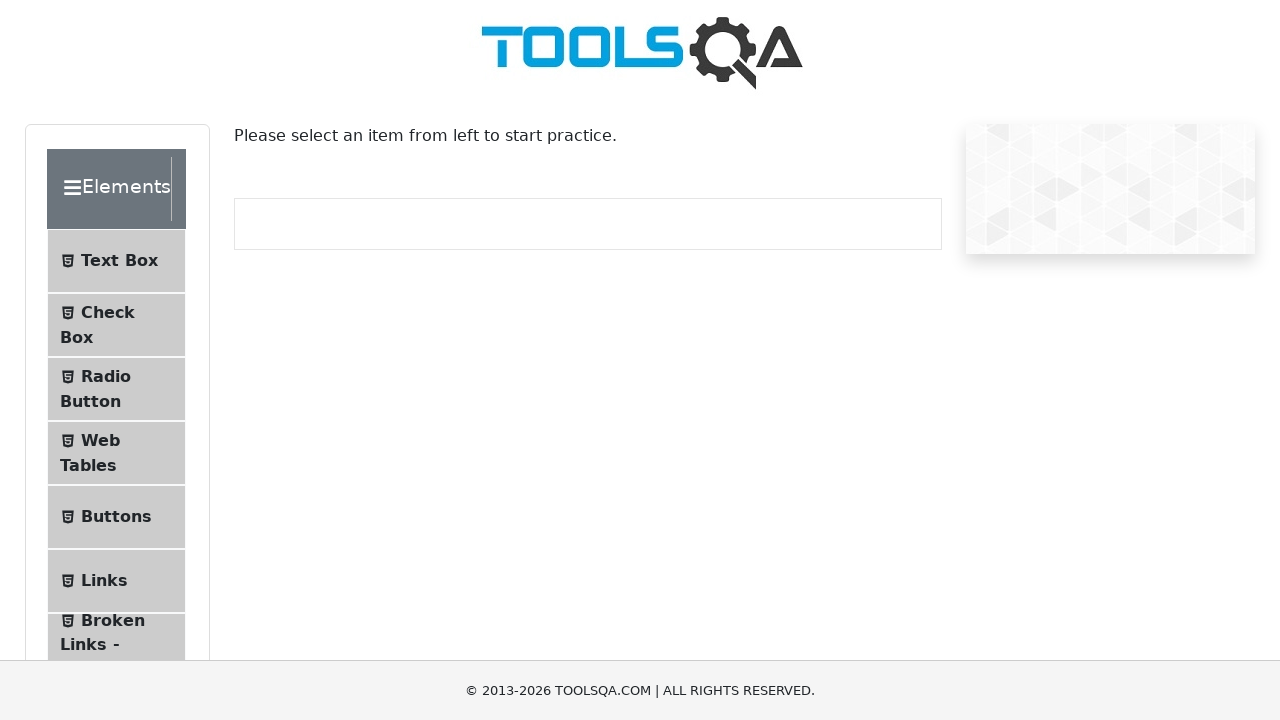

Clicked Buttons menu item at (116, 517) on li:has-text('Buttons')
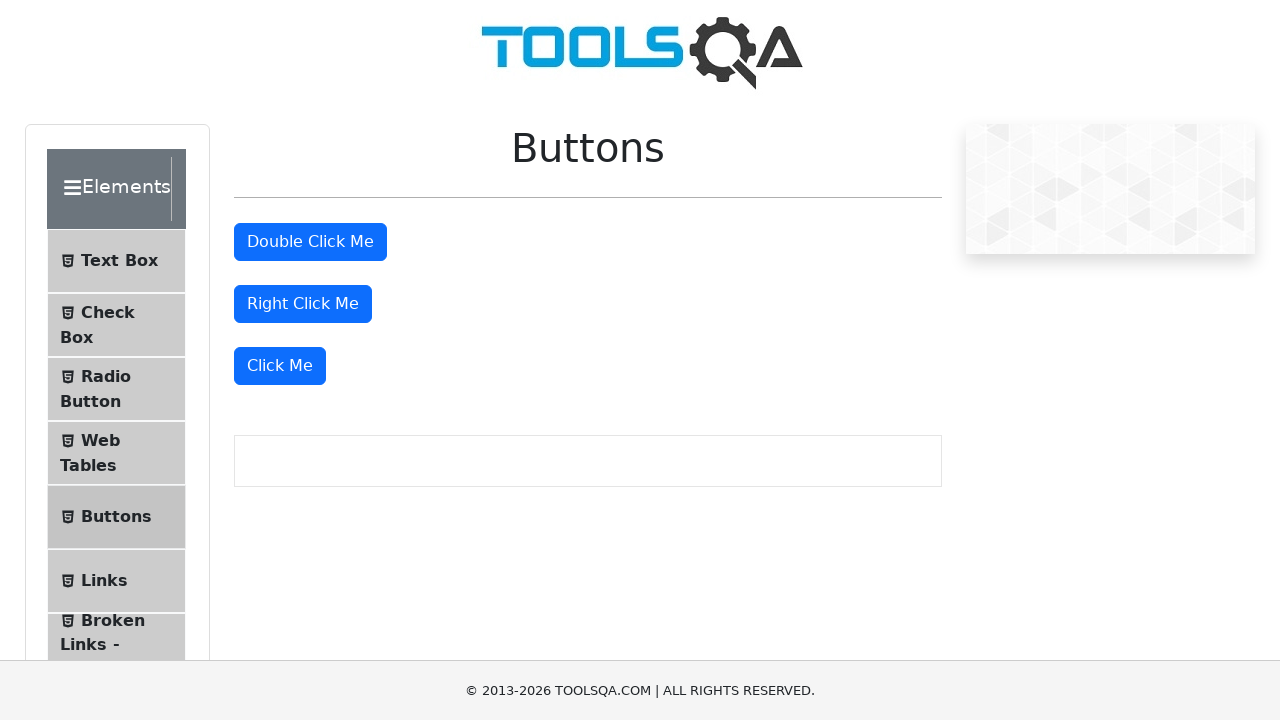

Navigated to buttons page and URL confirmed
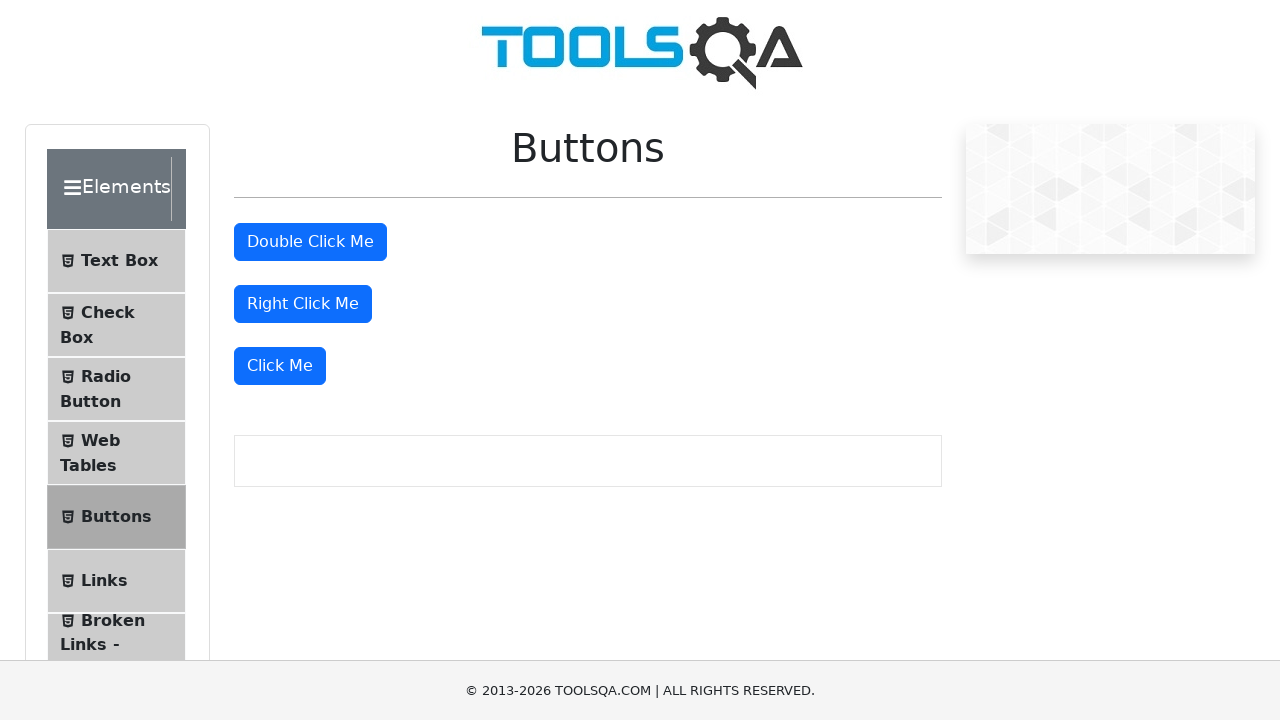

Right-clicked the 'Right Click Me' button at (303, 304) on internal:role=button[name="Right Click Me"i]
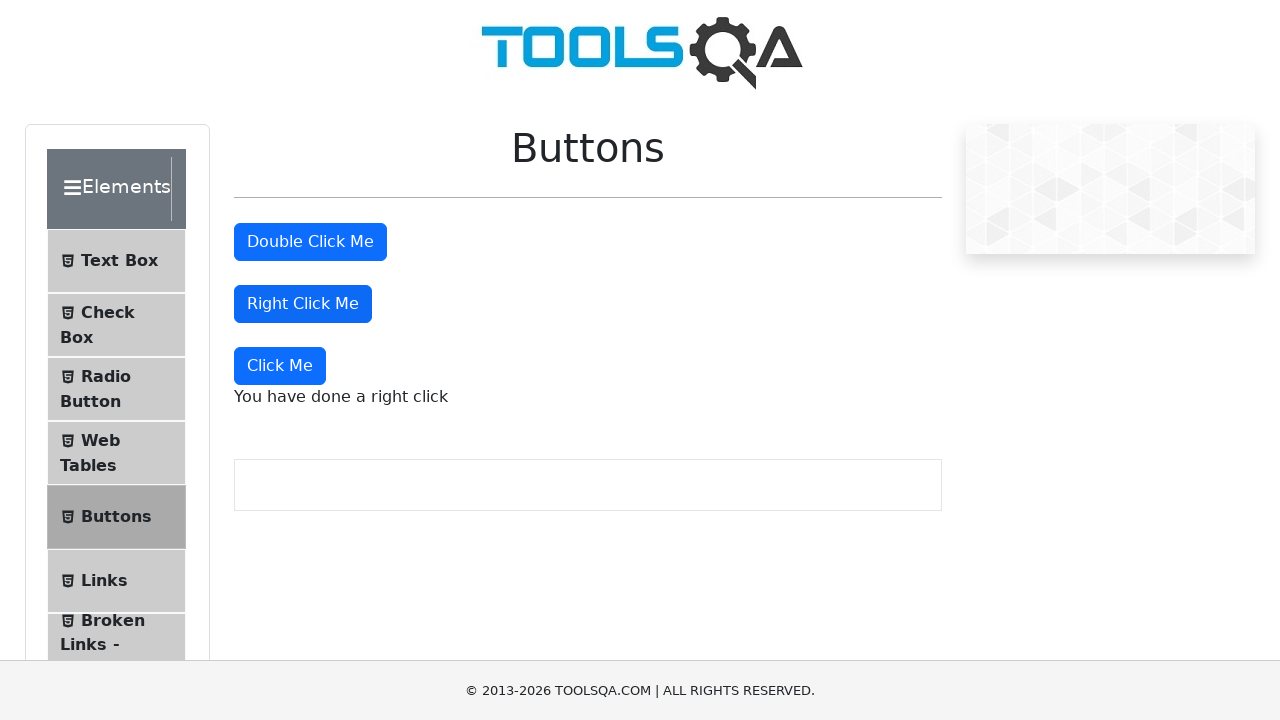

Verified 'Right Click Me' button is visible after right-click
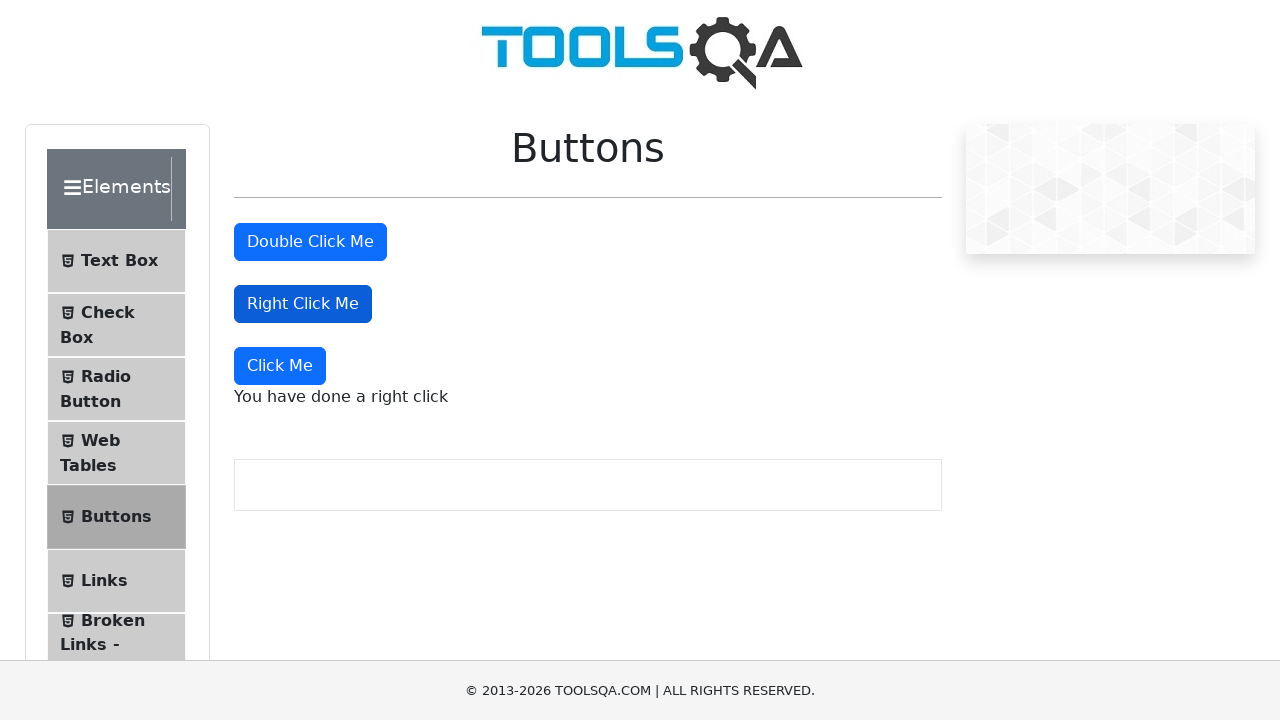

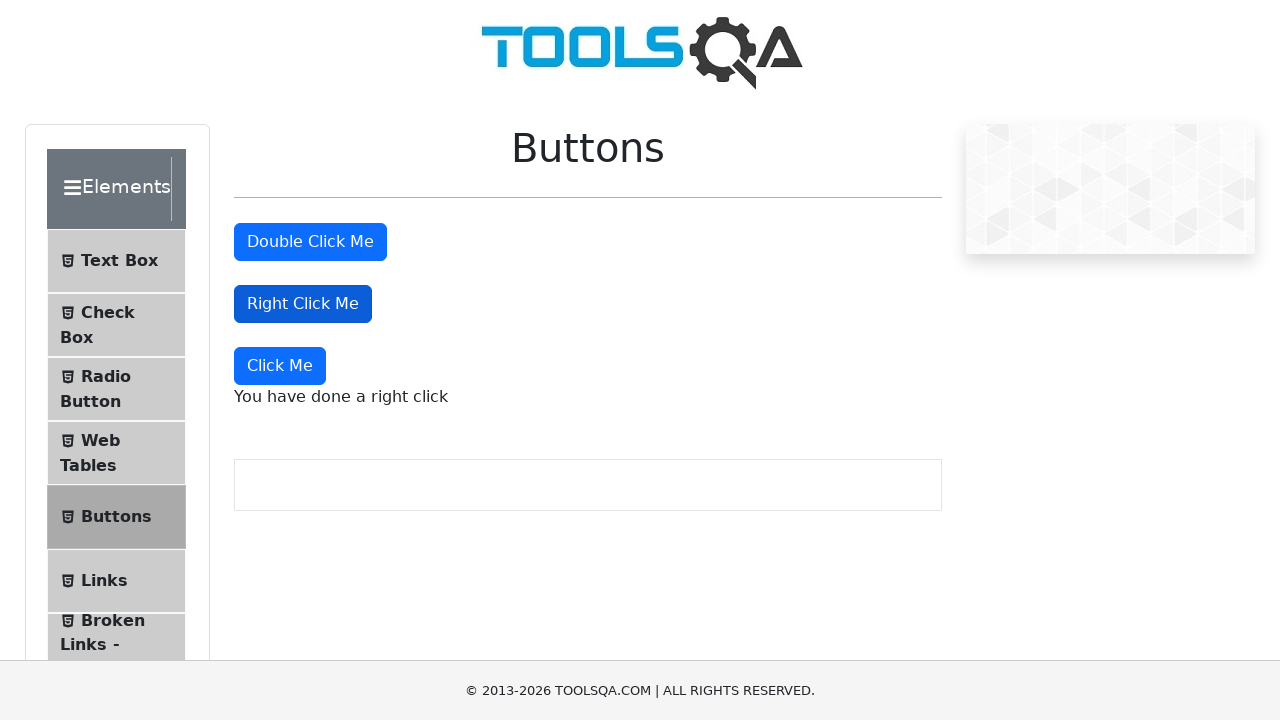